Tests switching between multiple browser windows by clicking a link that opens a new window, then switching to different windows and verifying the page title

Starting URL: http://the-internet.herokuapp.com/windows

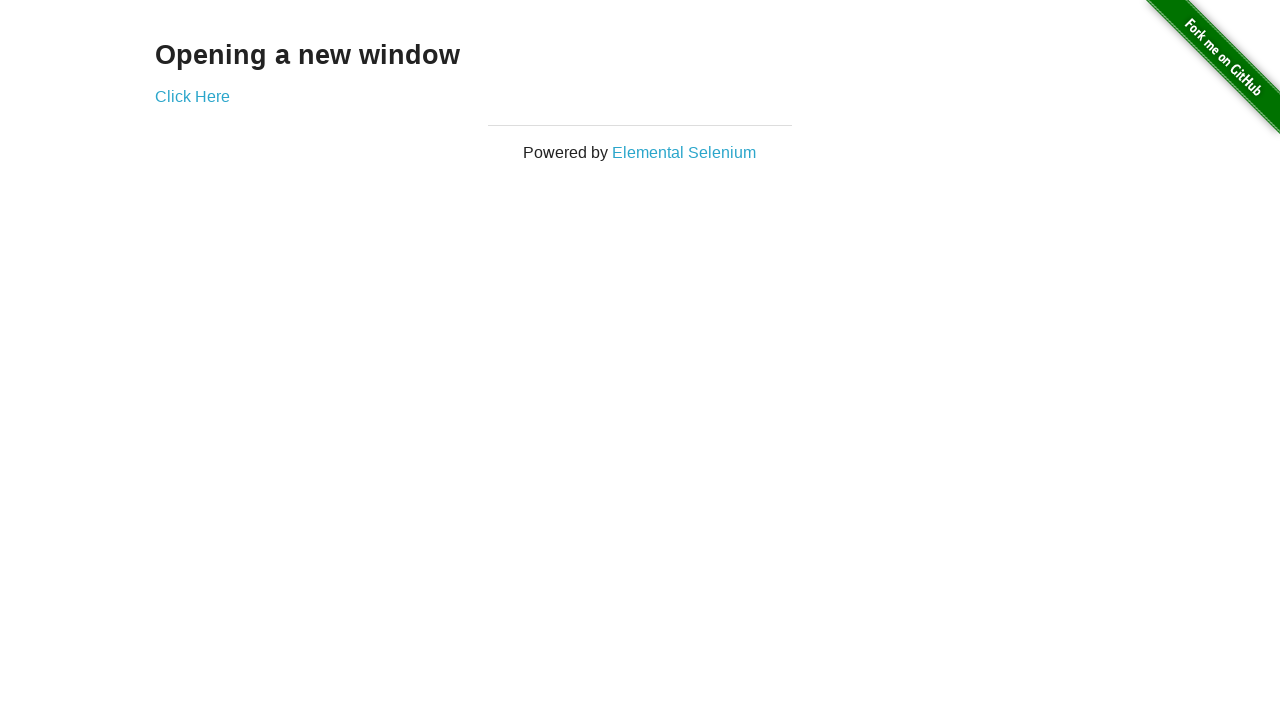

Clicked link to open new window at (192, 96) on .example a
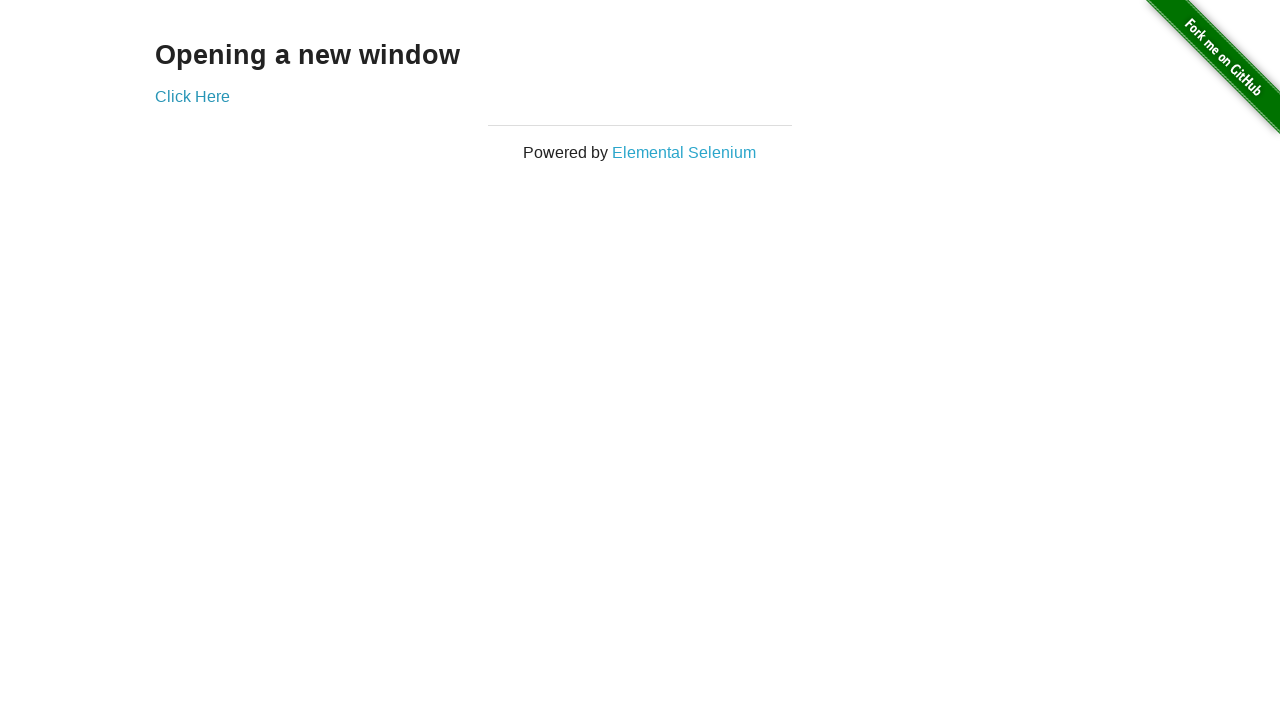

Waited for new window to open
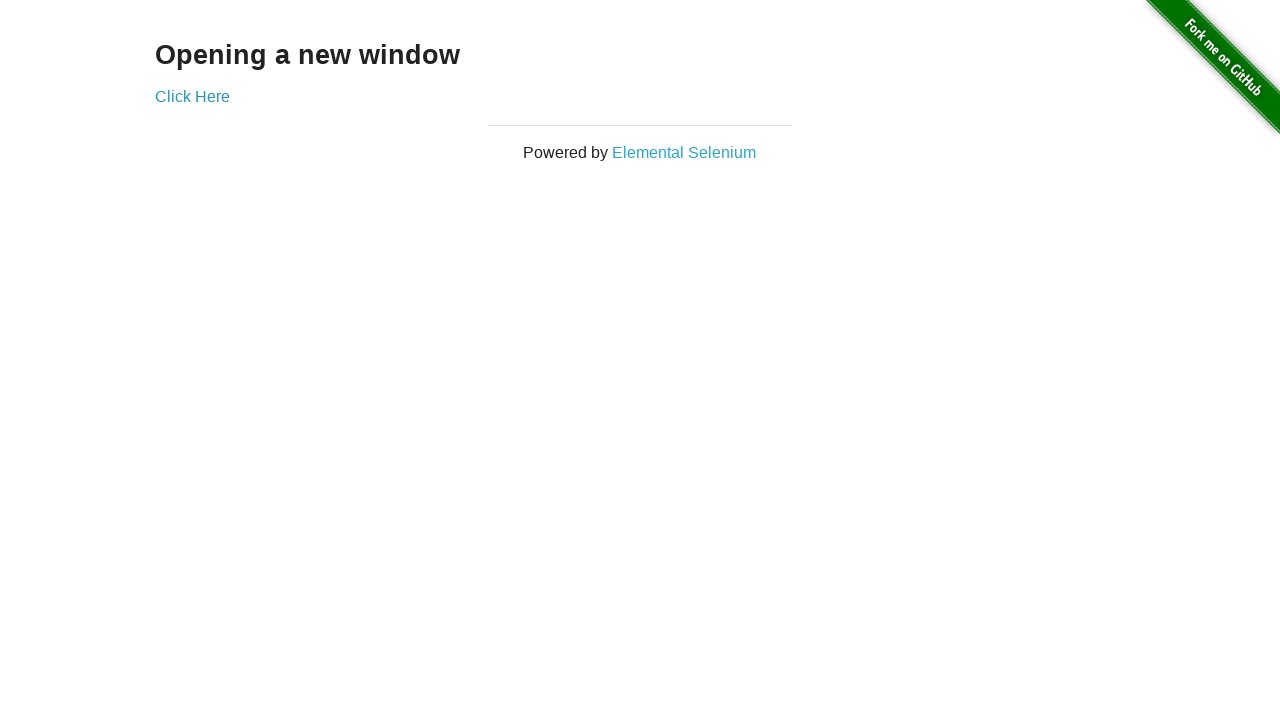

Retrieved all open windows/tabs
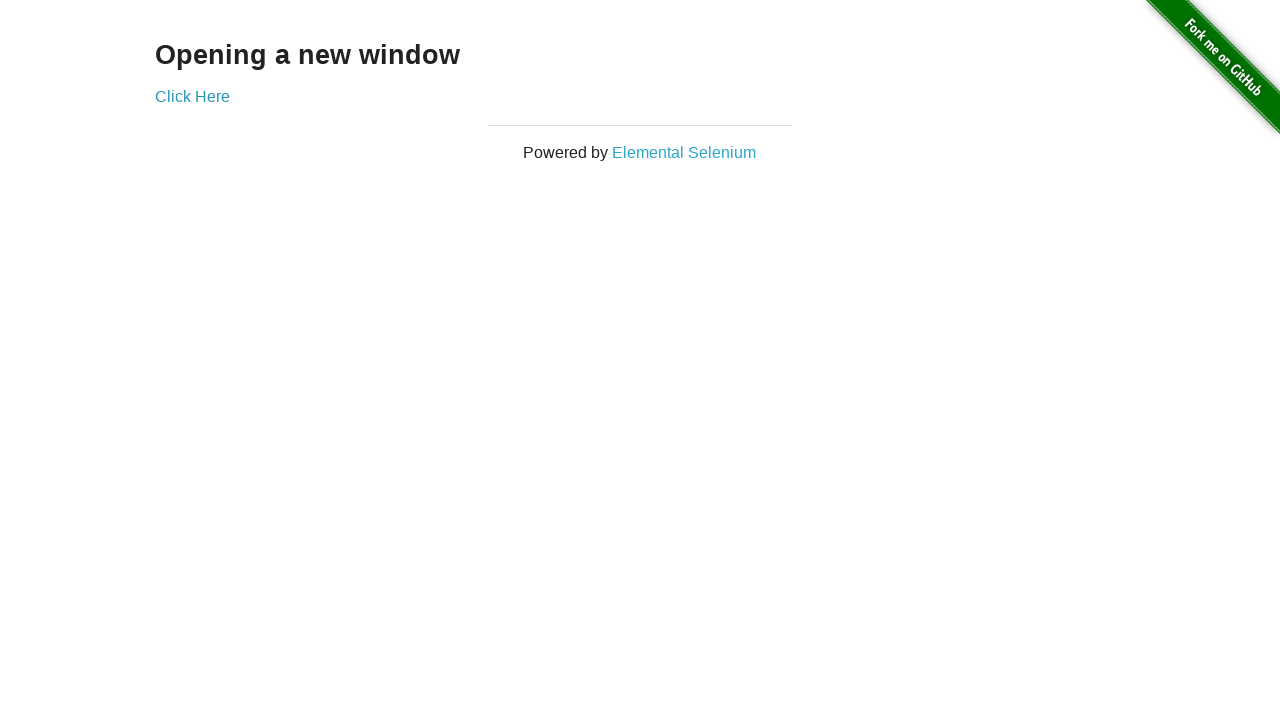

Selected first window
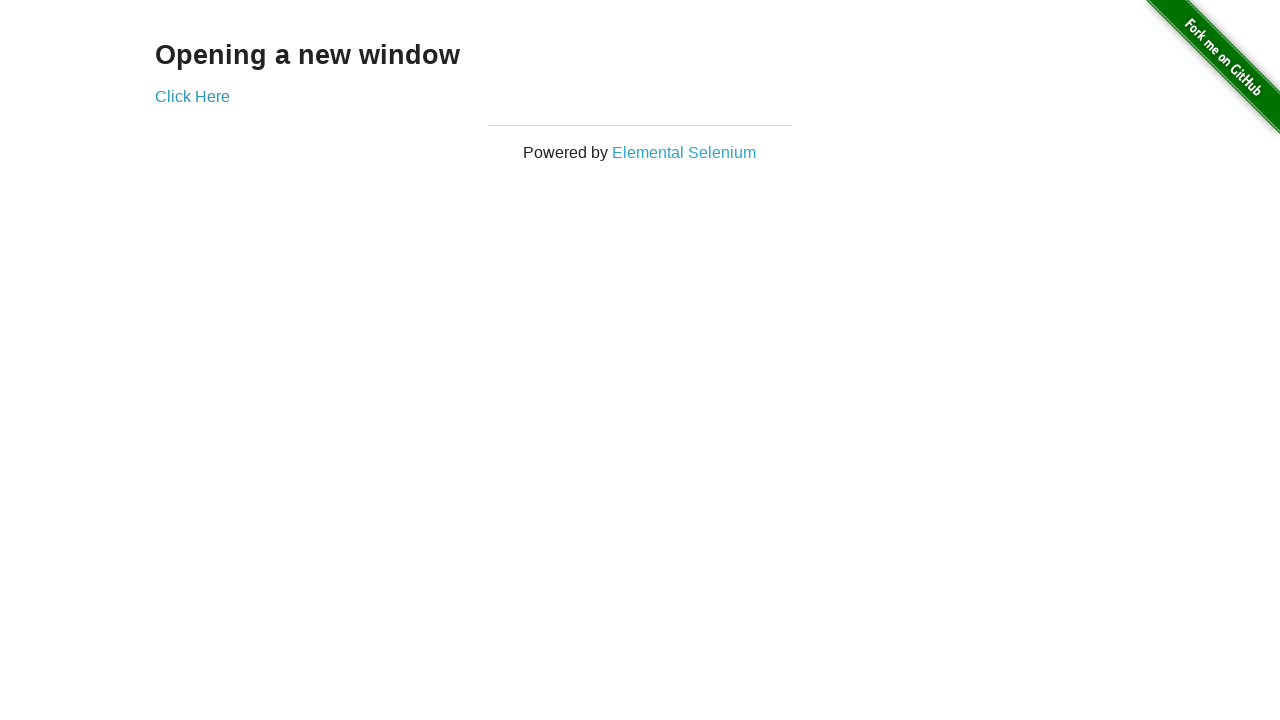

Brought first window to front
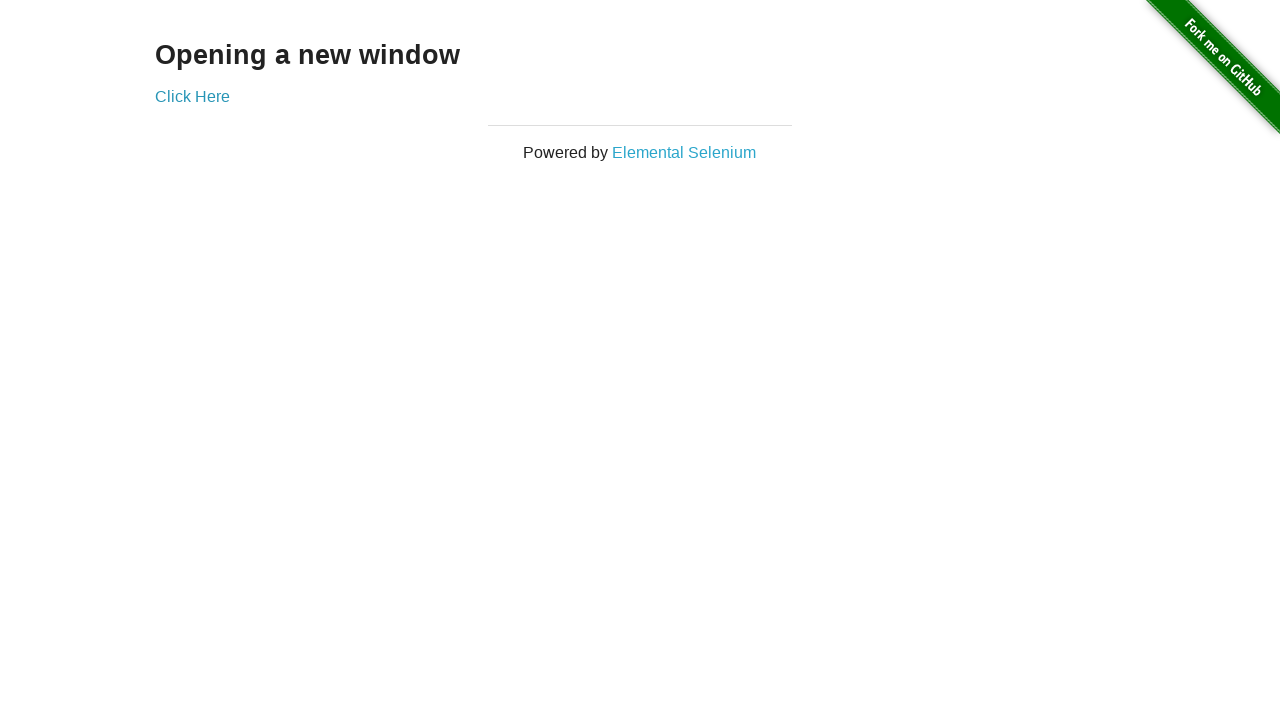

Verified first window title is not 'New Window'
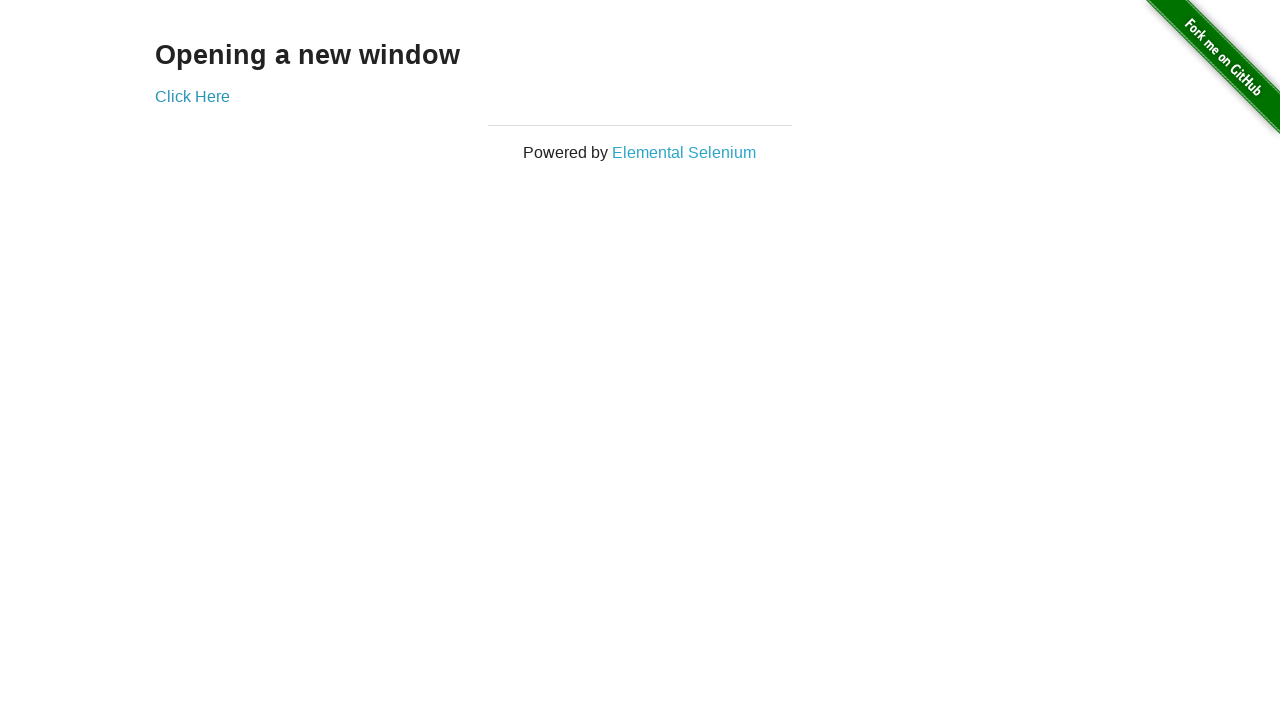

Selected new window (last opened)
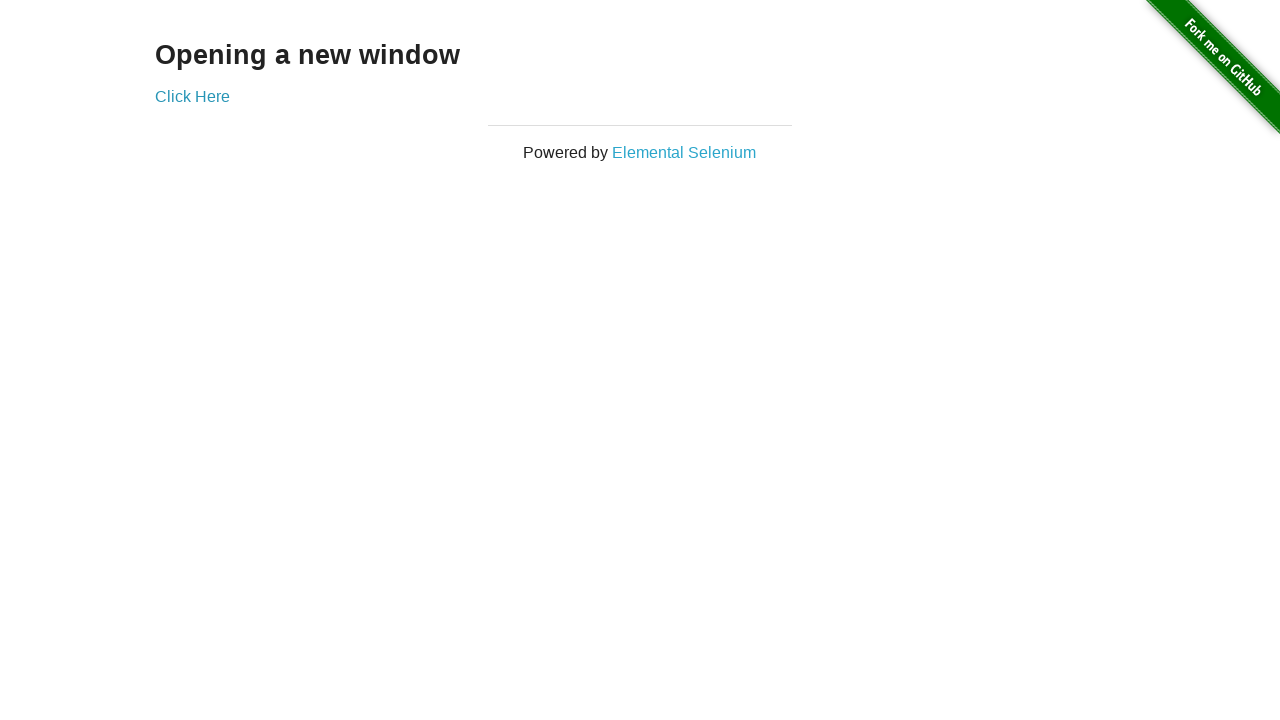

Brought new window to front
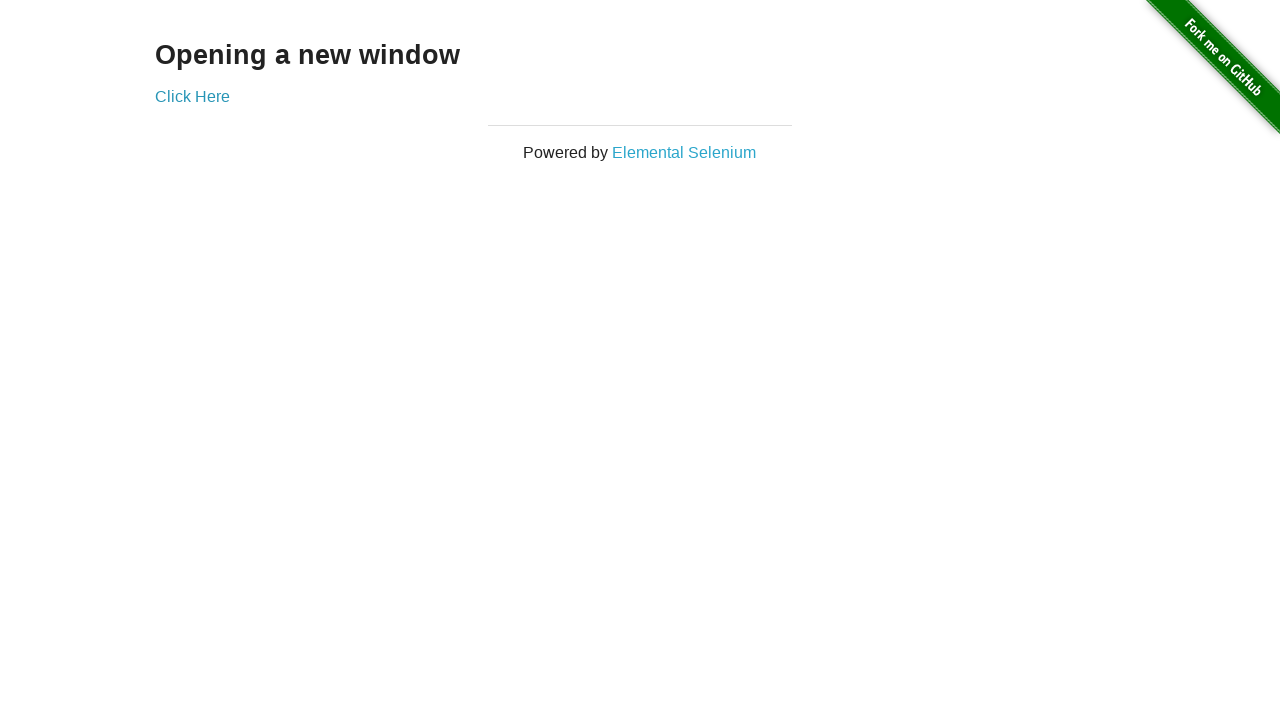

Waited for new window to fully load
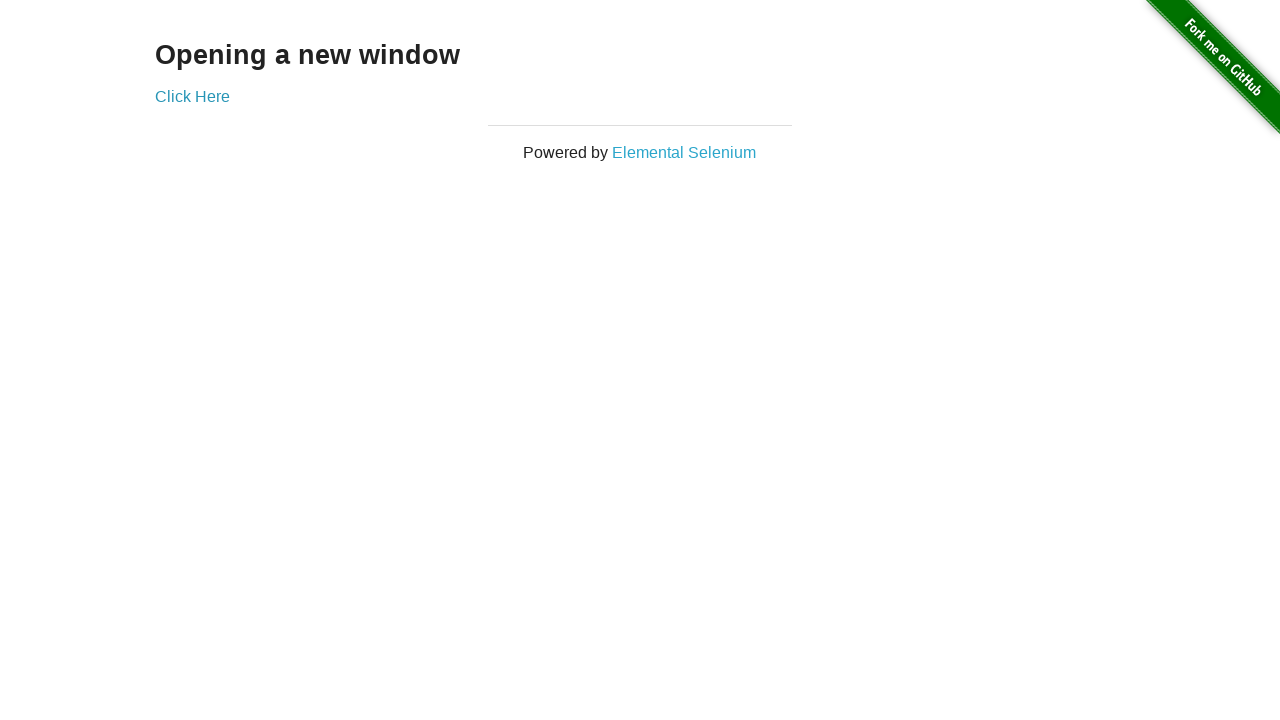

Verified new window title is 'New Window'
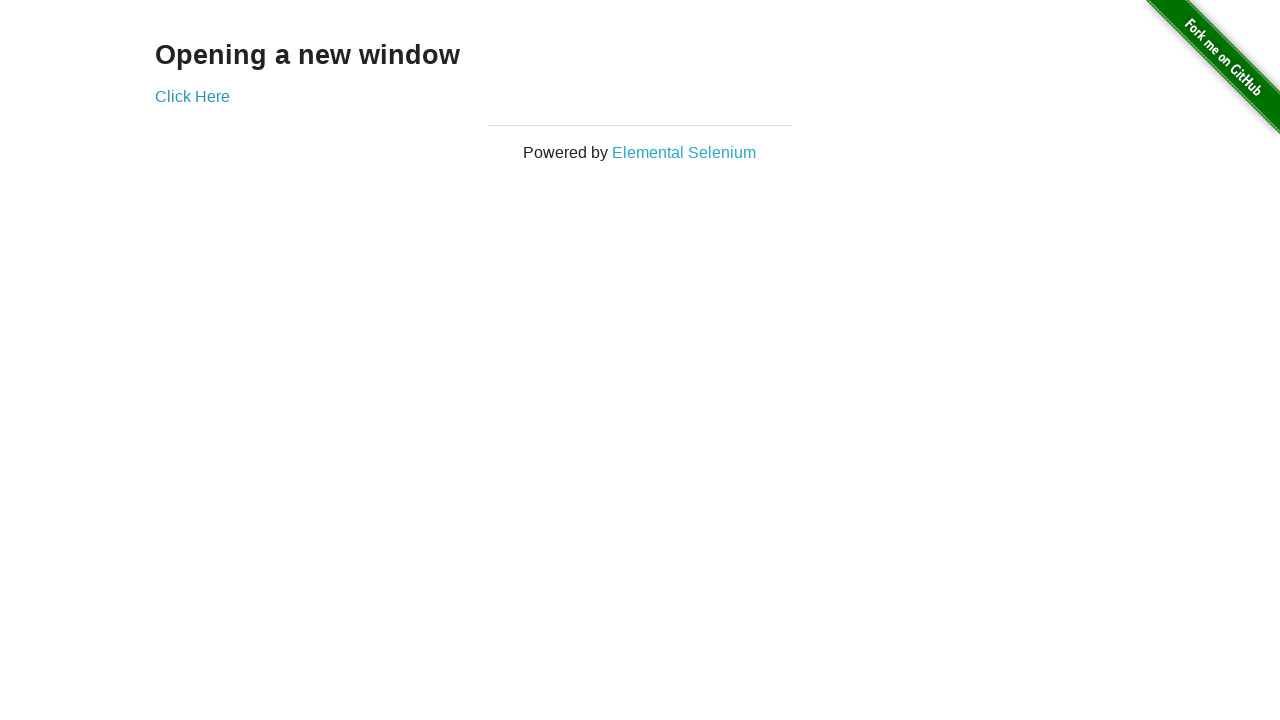

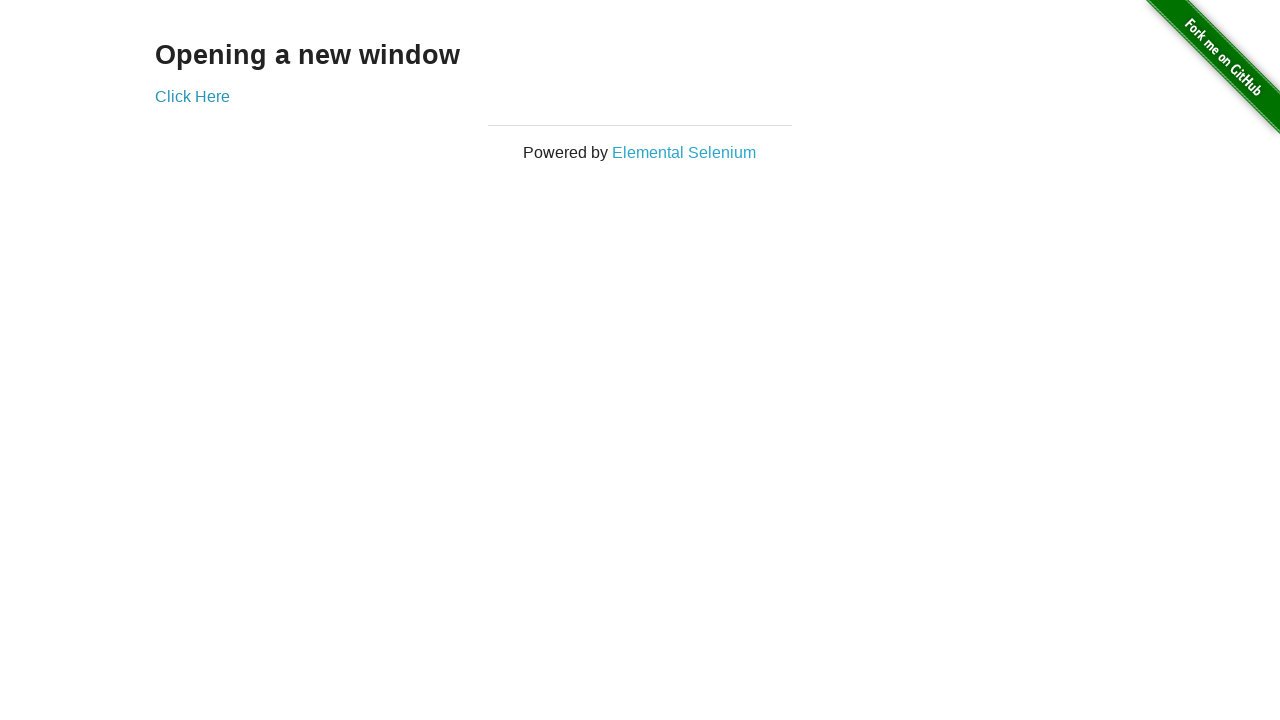